Verifies that the DuckDuckGo homepage has the correct title containing "DuckDuckGo"

Starting URL: https://duckduckgo.com

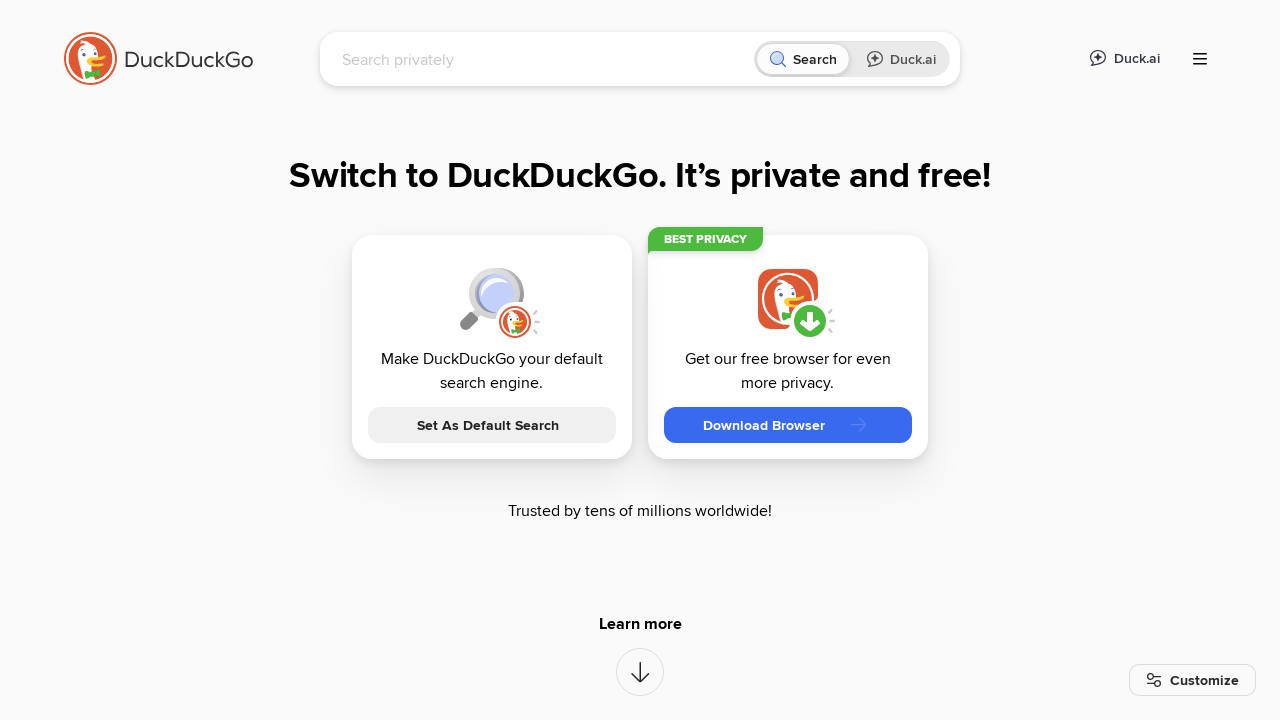

Navigated to DuckDuckGo homepage
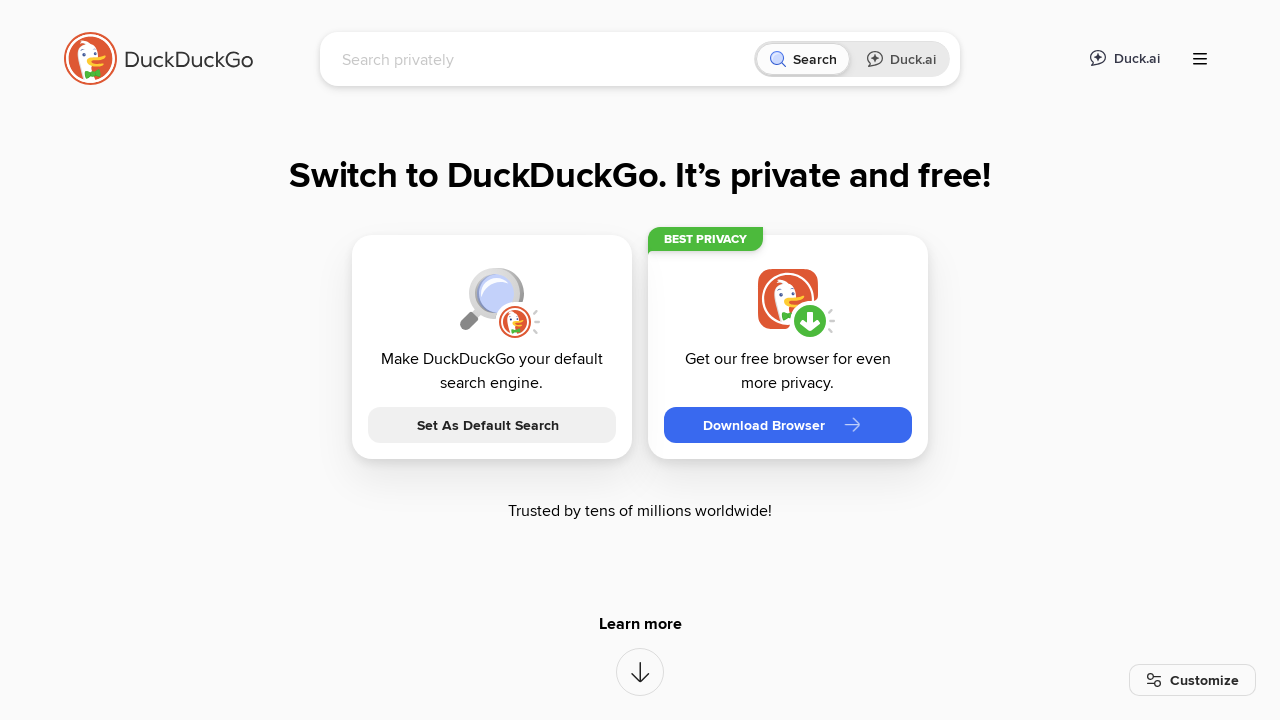

Verified page title contains 'DuckDuckGo'
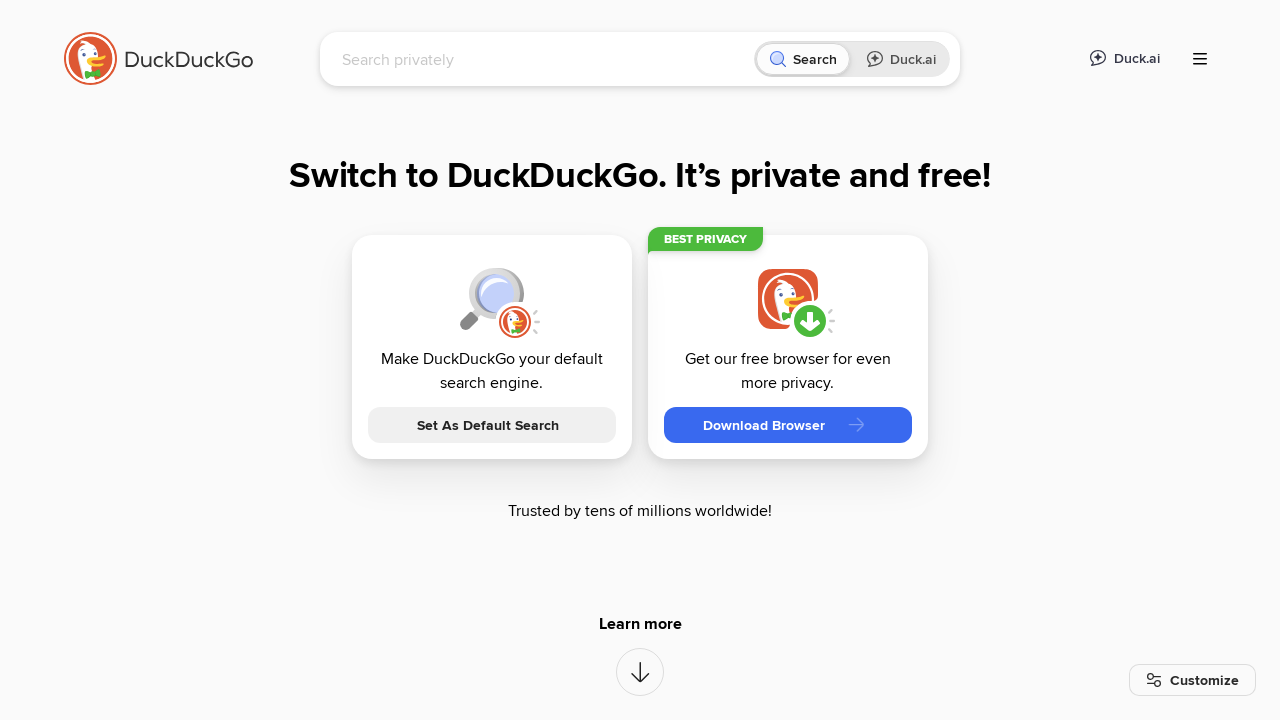

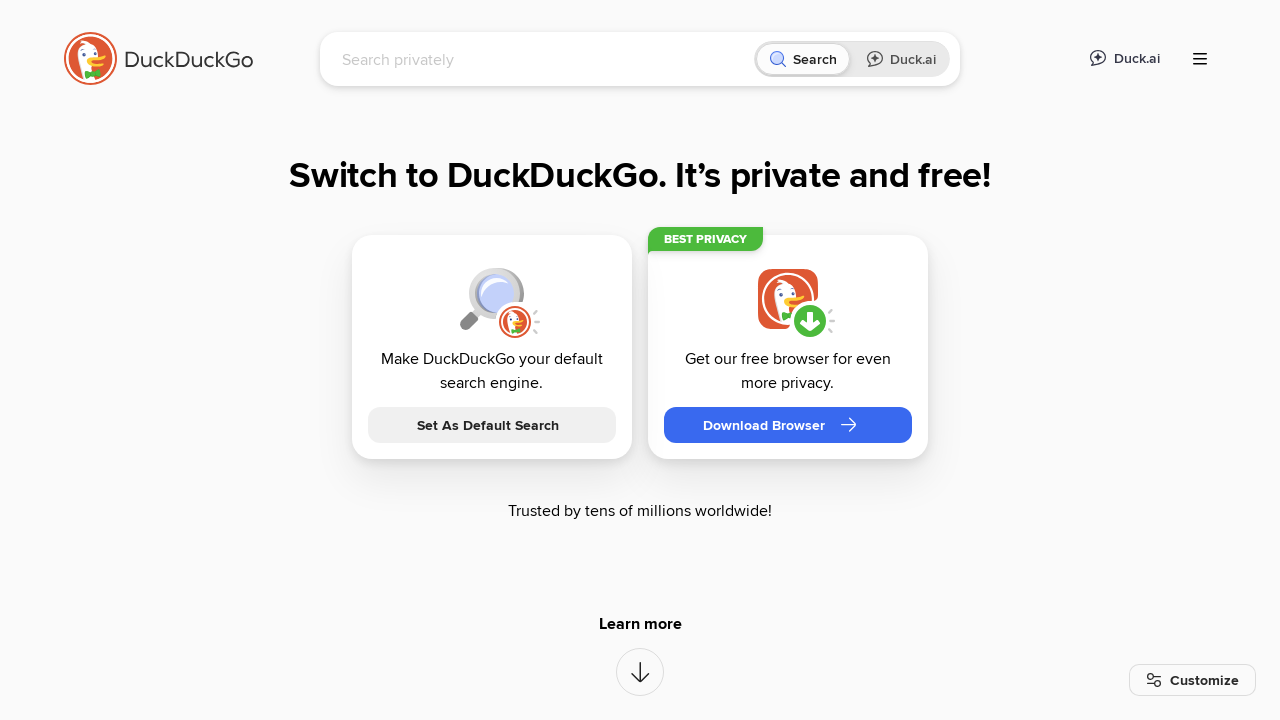